Tests that the todo counter displays the current number of items correctly as items are added

Starting URL: https://demo.playwright.dev/todomvc

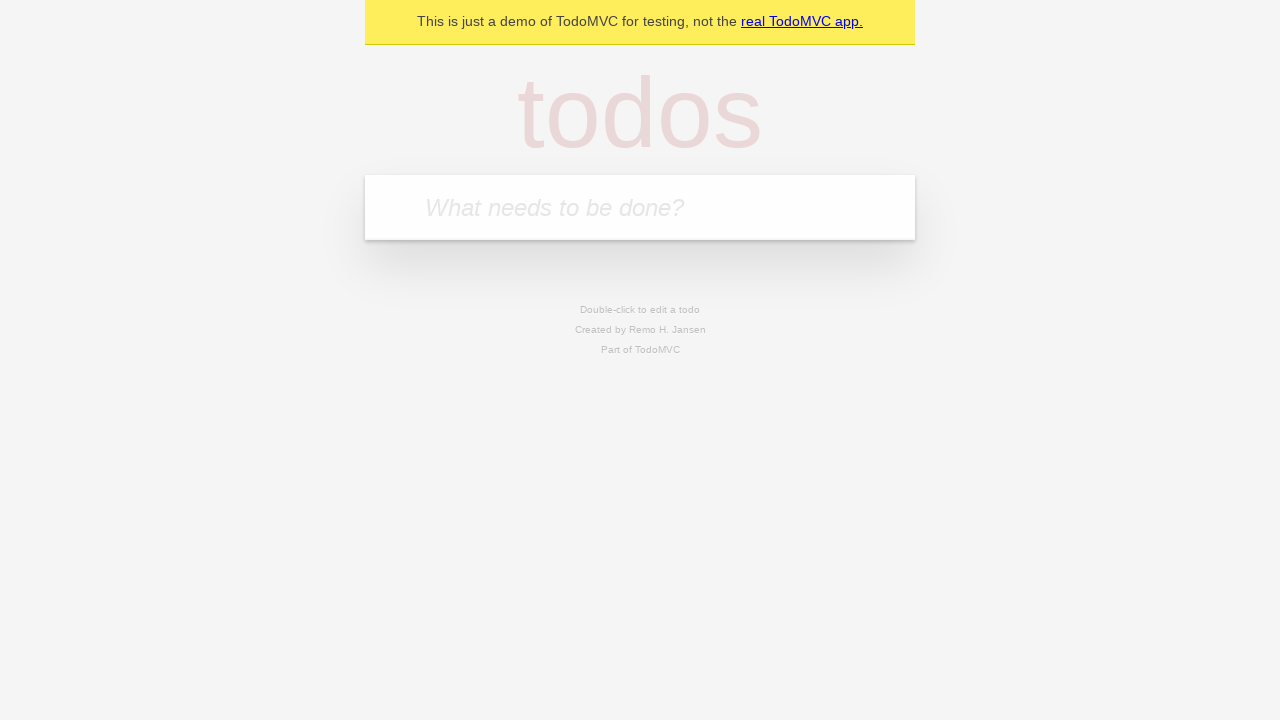

Filled todo input with 'buy some cheese' on internal:attr=[placeholder="What needs to be done?"i]
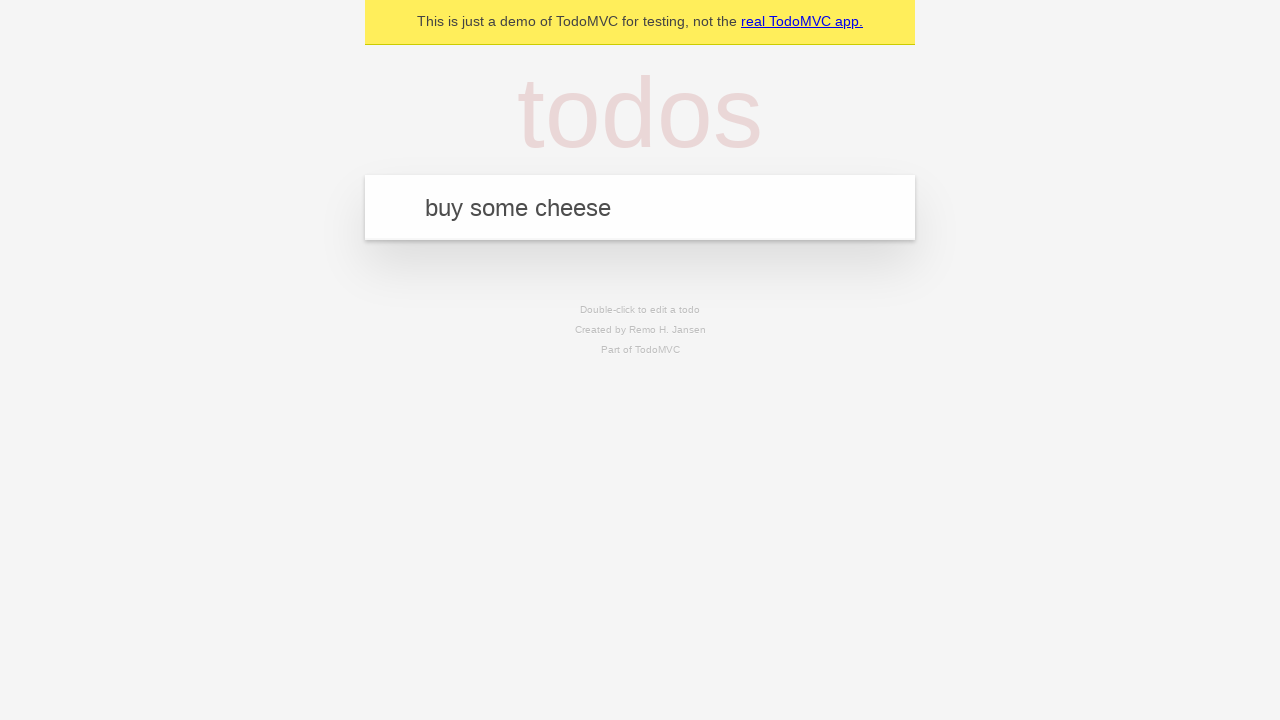

Pressed Enter to create first todo item on internal:attr=[placeholder="What needs to be done?"i]
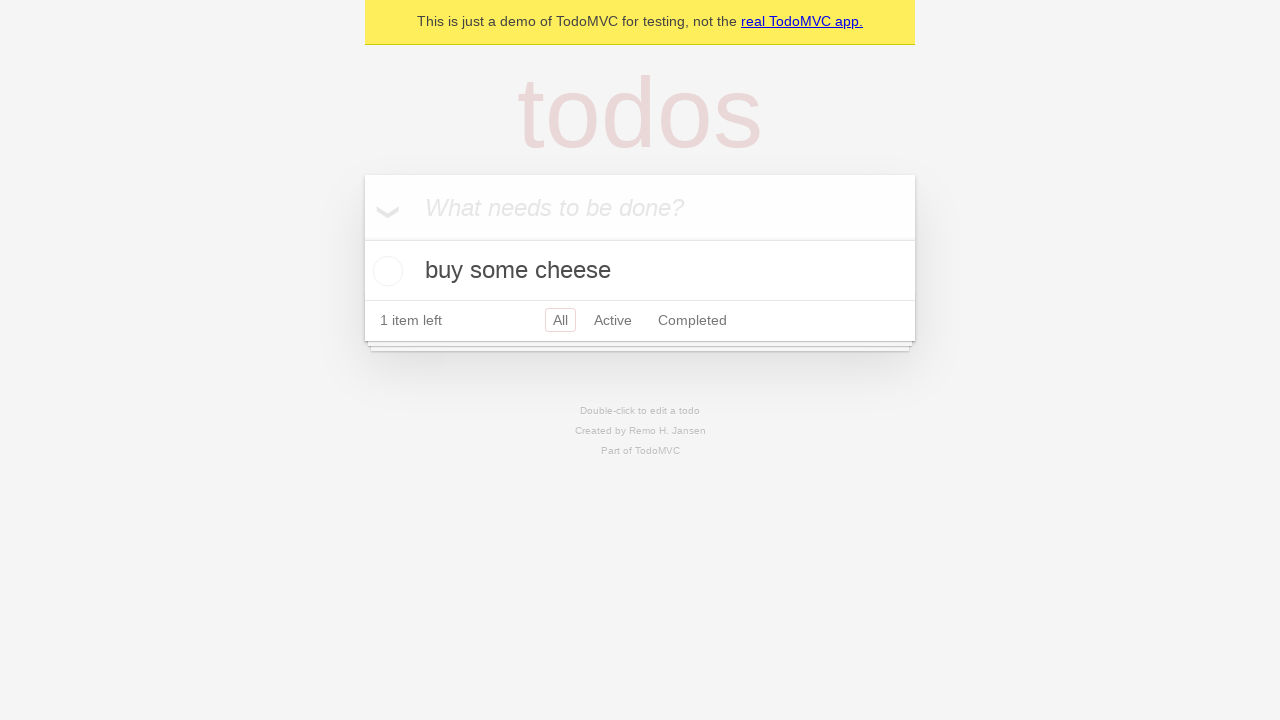

Todo counter element appeared after creating first item
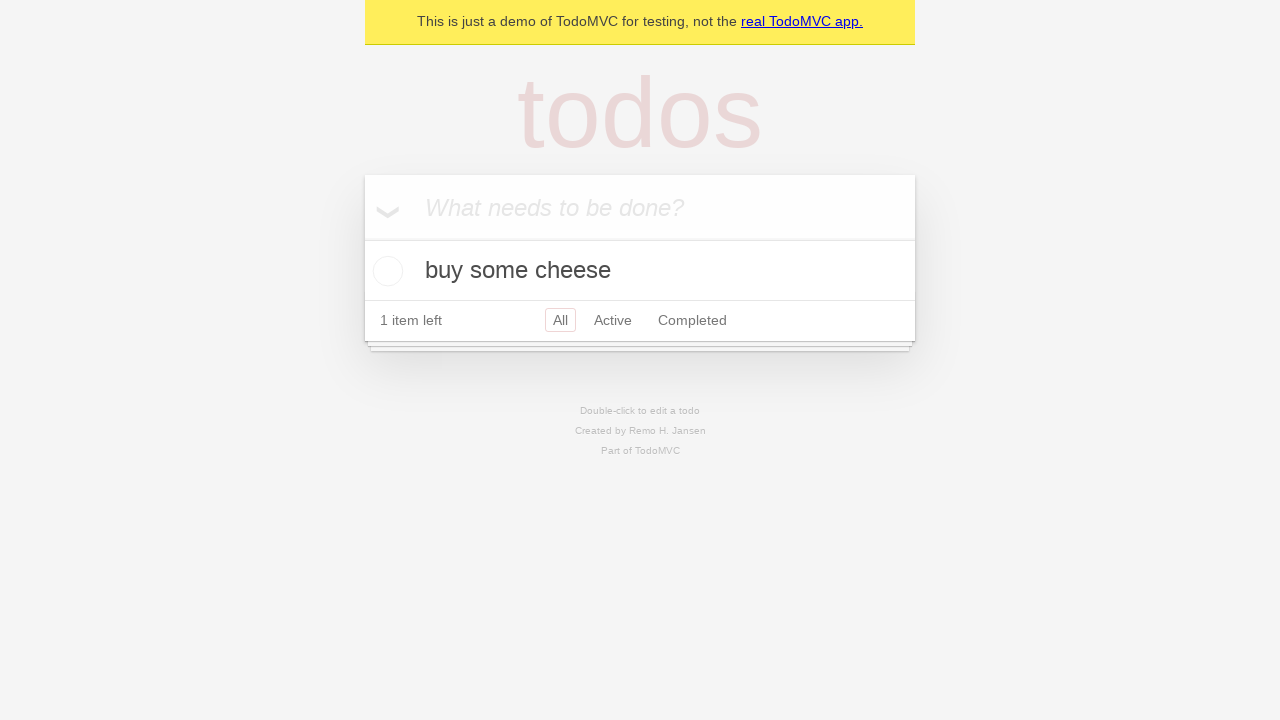

Filled todo input with 'feed the cat' on internal:attr=[placeholder="What needs to be done?"i]
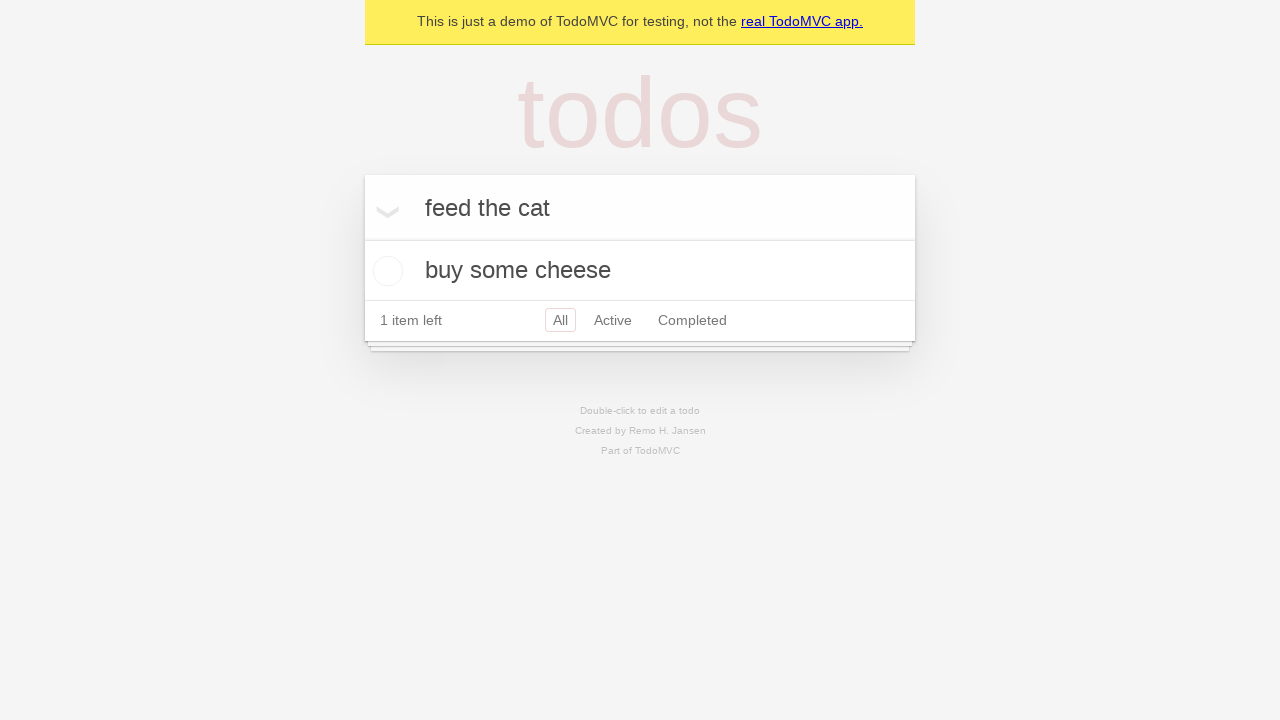

Pressed Enter to create second todo item on internal:attr=[placeholder="What needs to be done?"i]
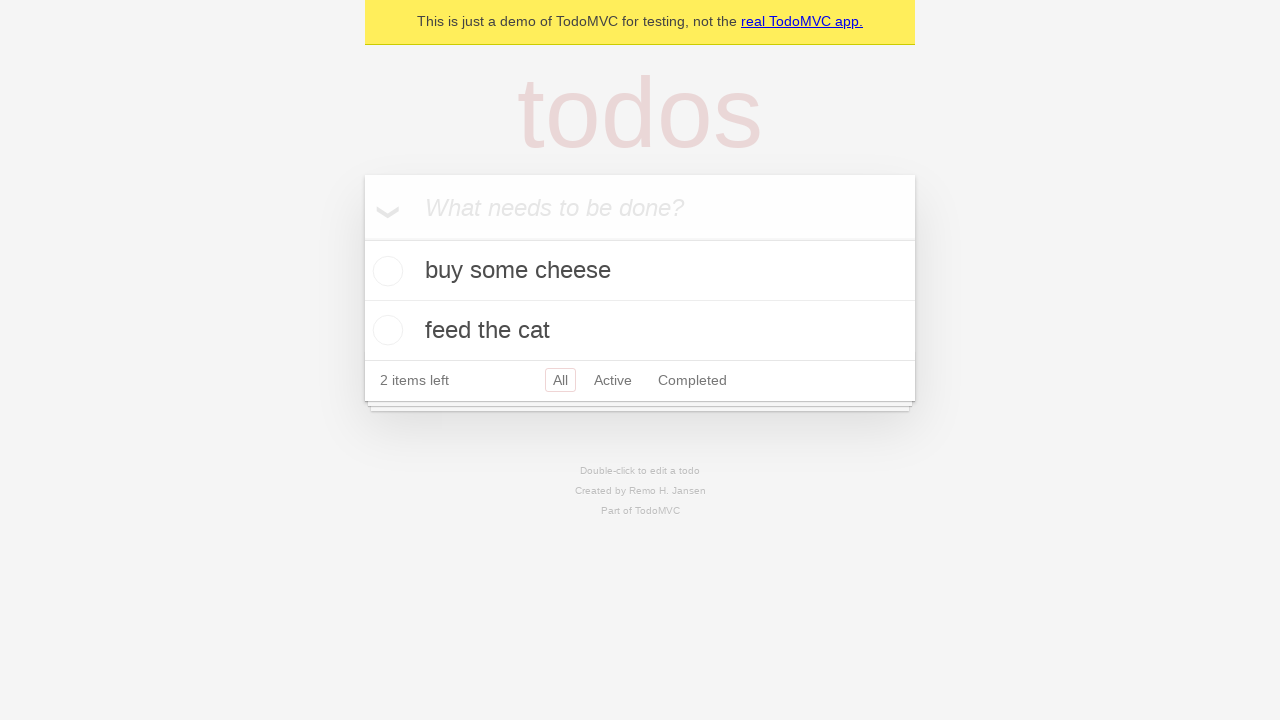

Confirmed that exactly 2 todo items are now stored in localStorage
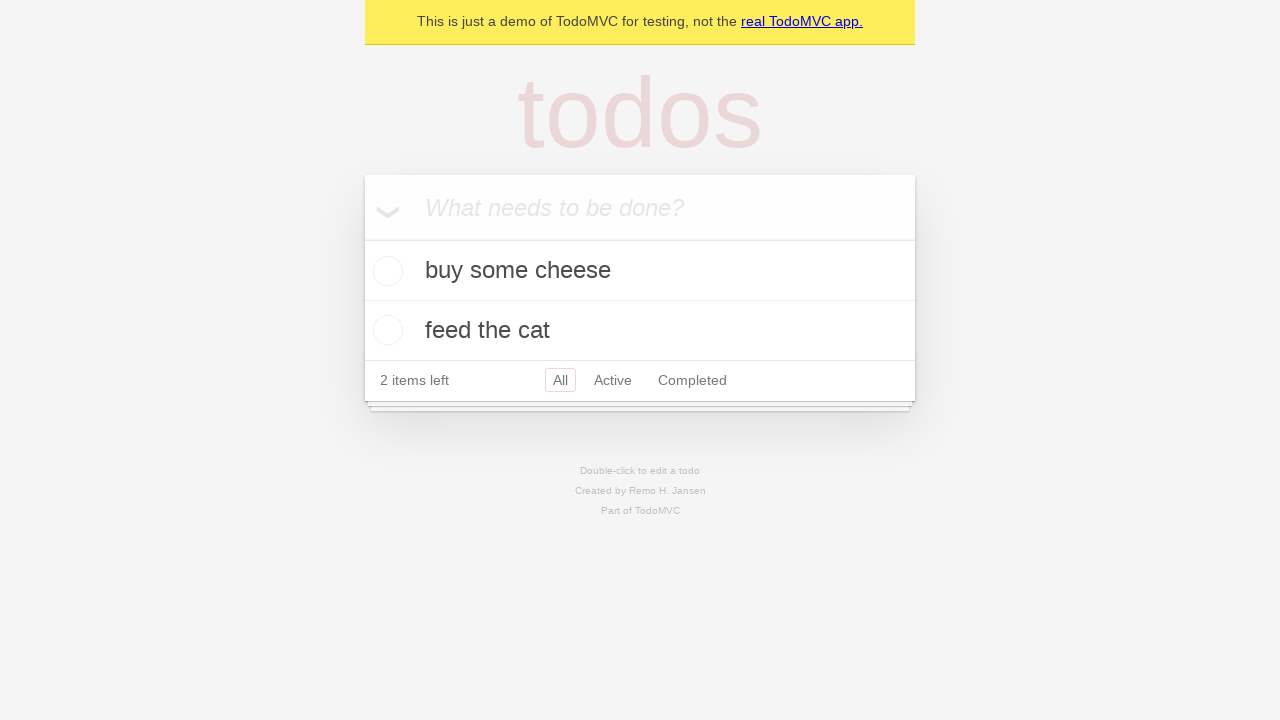

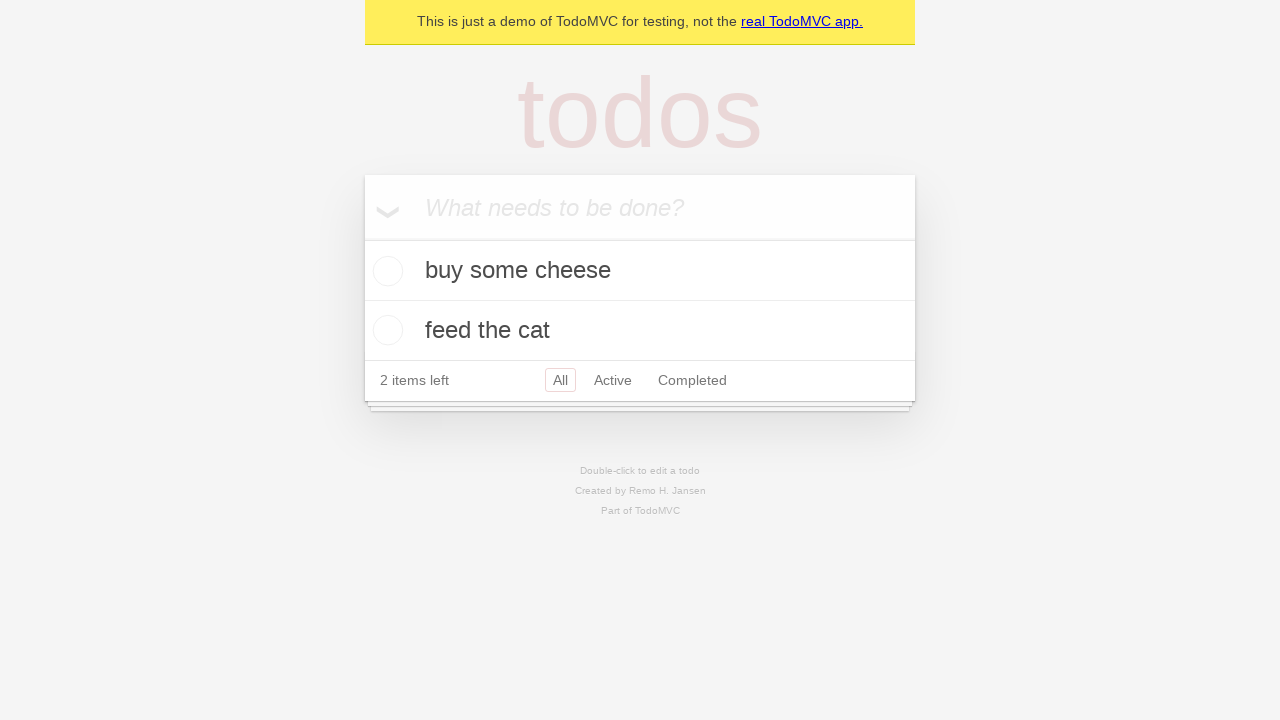